Tests dropdown menu interaction by clicking a dropdown button and then clicking the Facebook link that appears after waiting for it to become visible

Starting URL: https://speedwaytech.co.in/testing-02/PracticeAutomation/

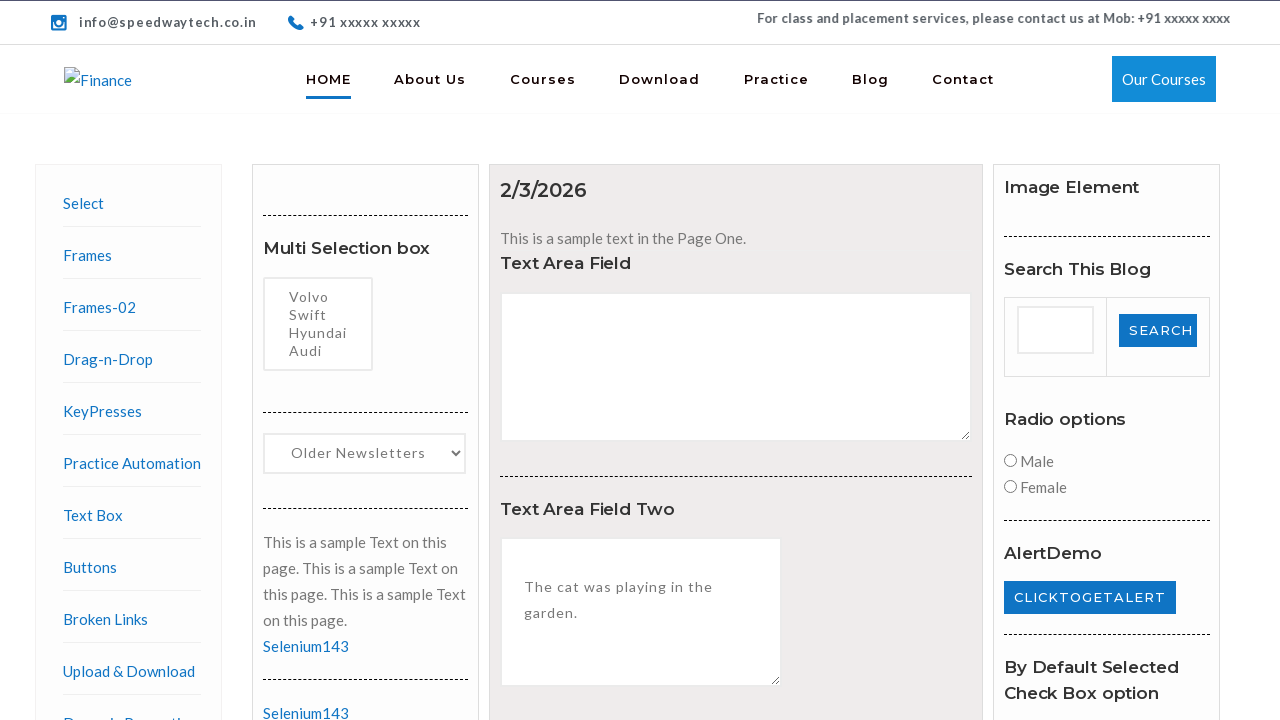

Clicked dropdown button to open menu at (1141, 361) on .dropbtn
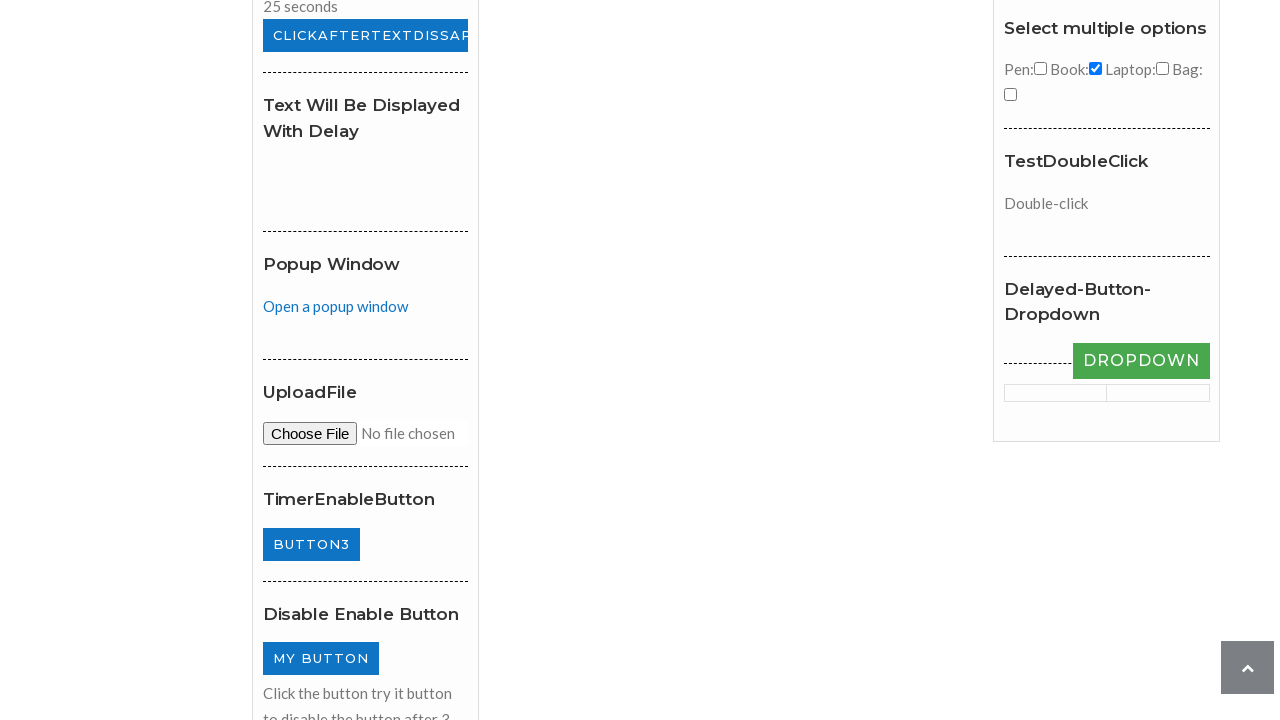

Waited for Facebook link to become visible
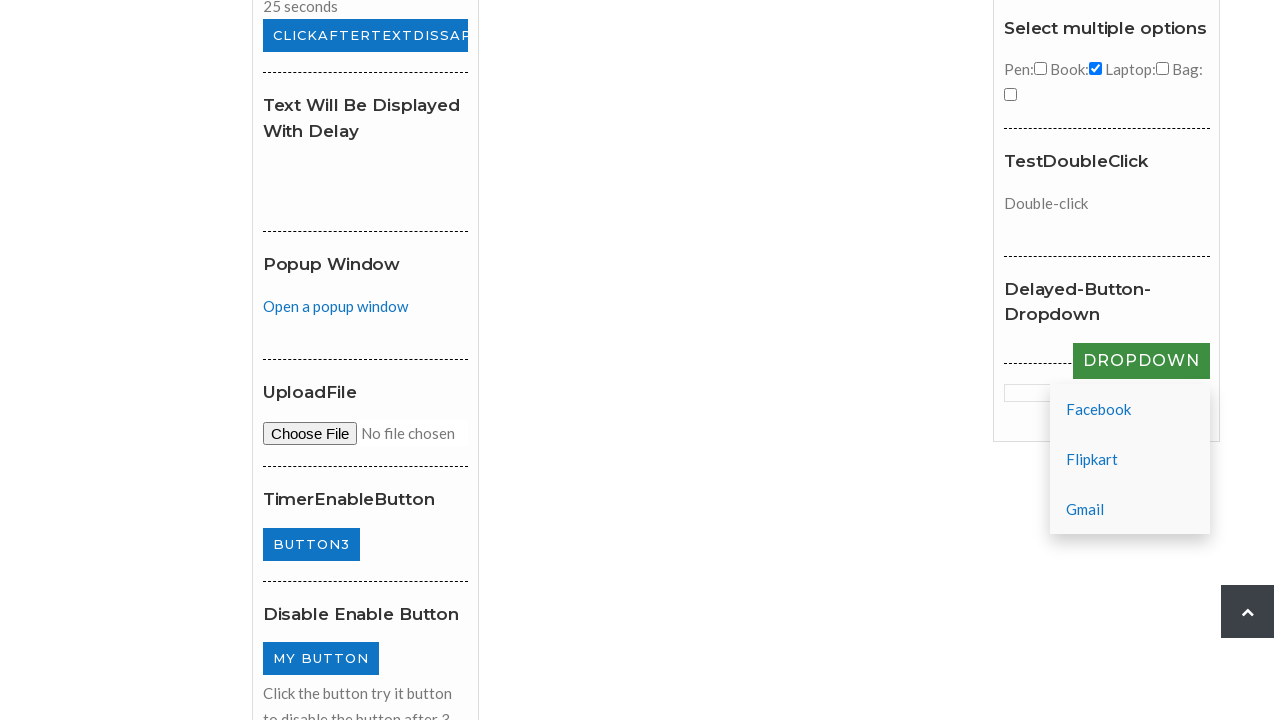

Clicked Facebook link from dropdown menu at (1130, 409) on a:text('Facebook')
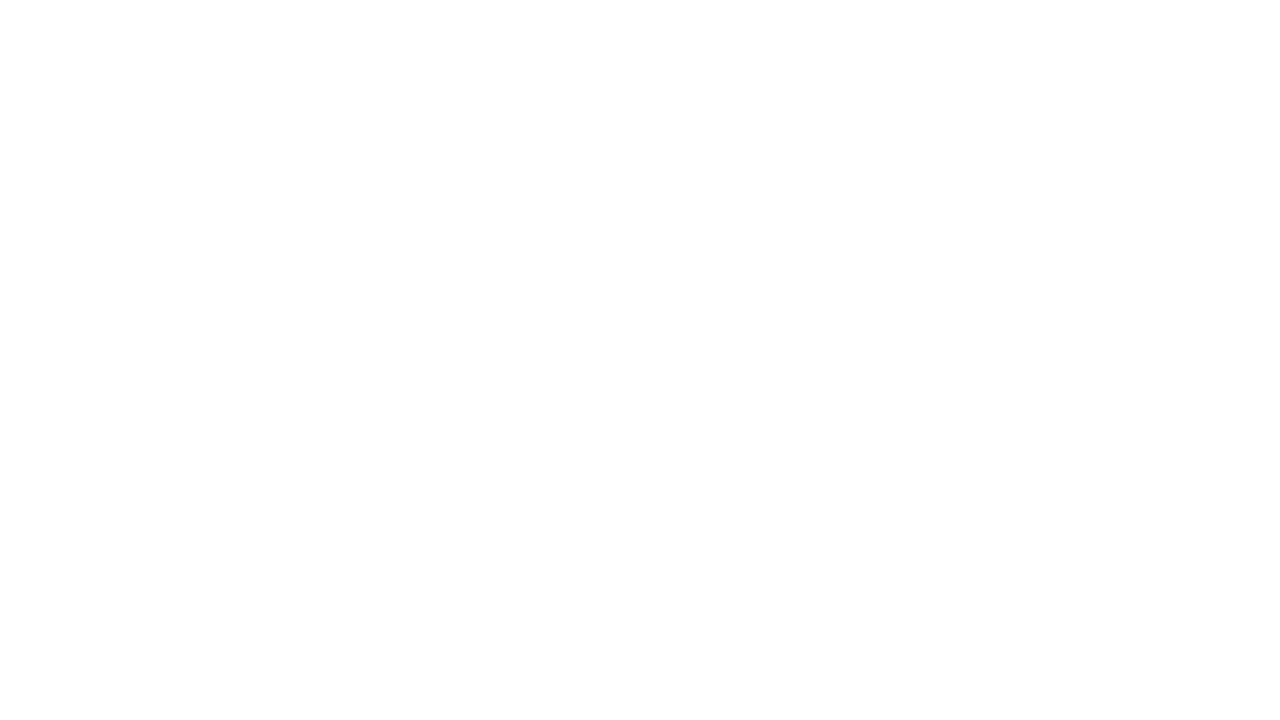

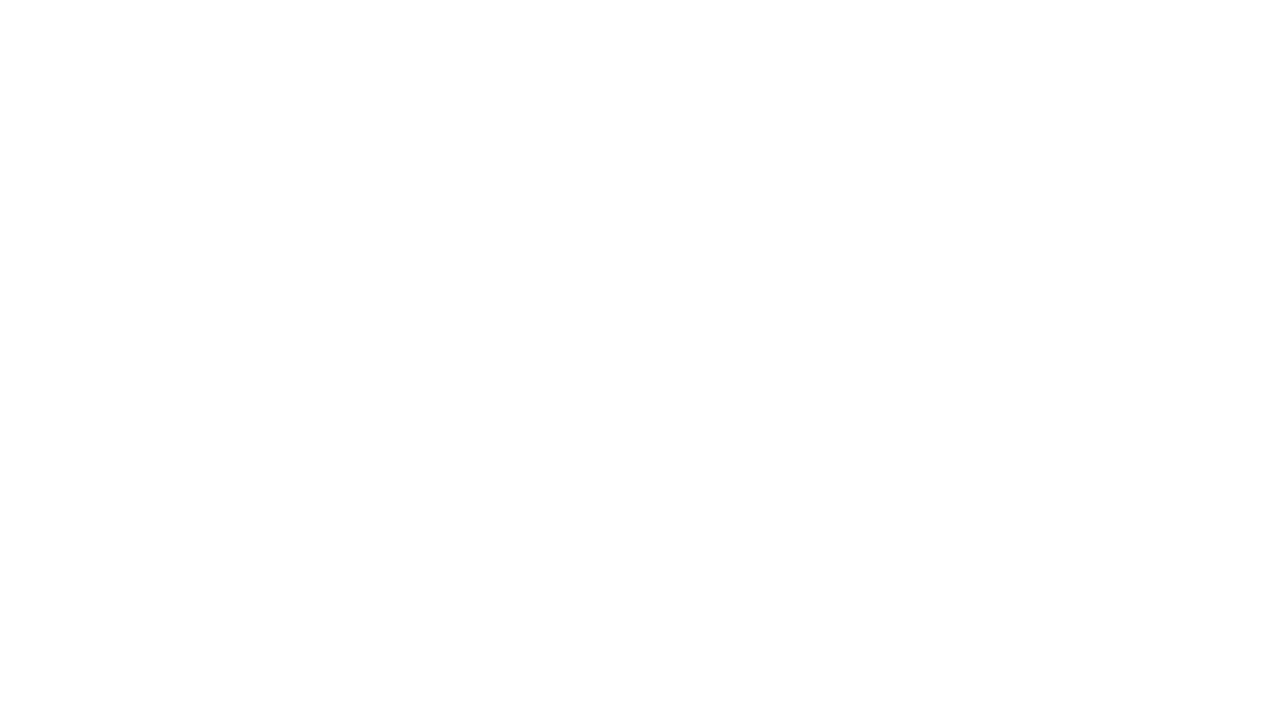